Tests various button properties and interactions on a button demonstration page, including clicking buttons, checking if buttons are enabled, and verifying button positions and sizes

Starting URL: https://leafground.com/button.xhtml

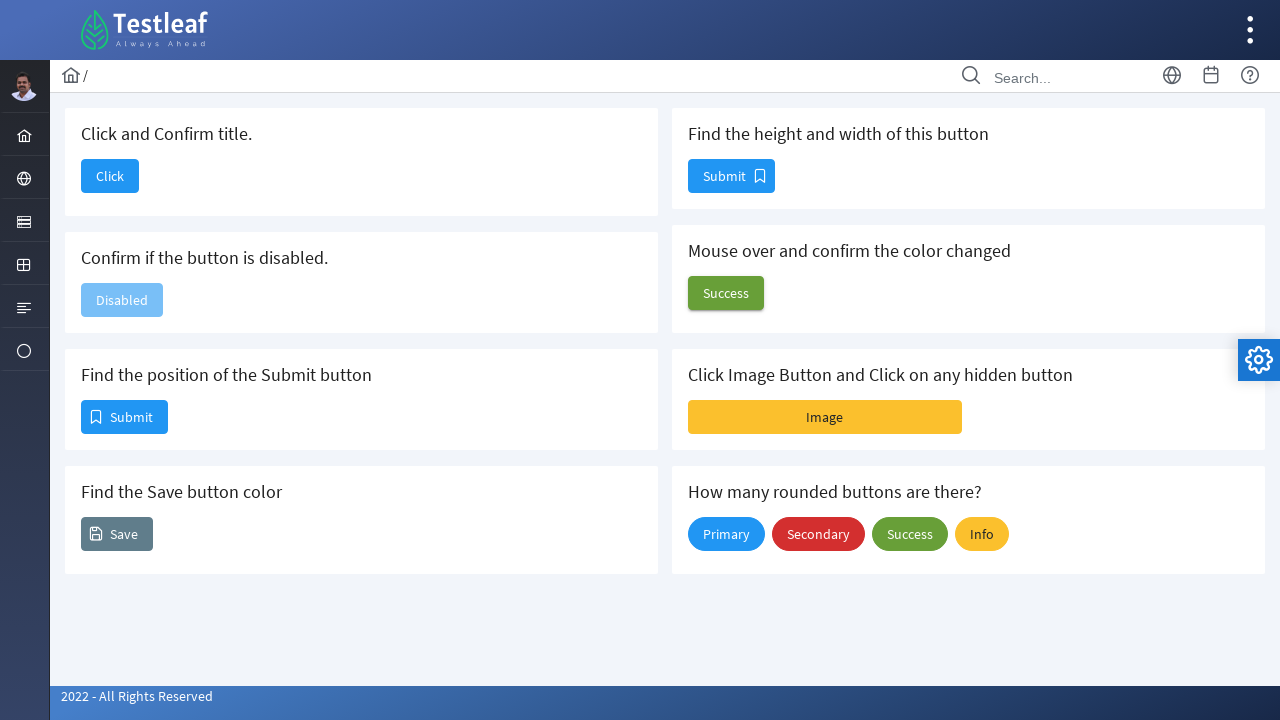

Clicked the first button at (110, 176) on xpath=//span[@class='ui-button-text ui-c']
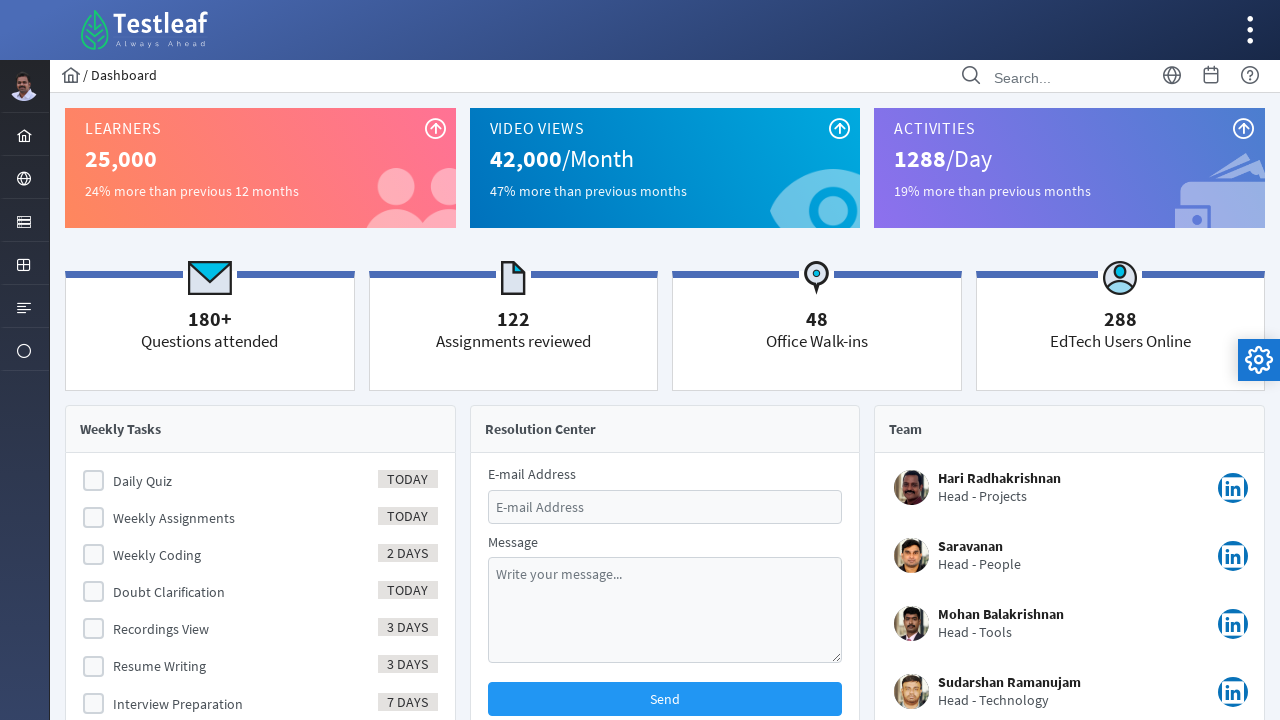

Retrieved page title: Dashboard
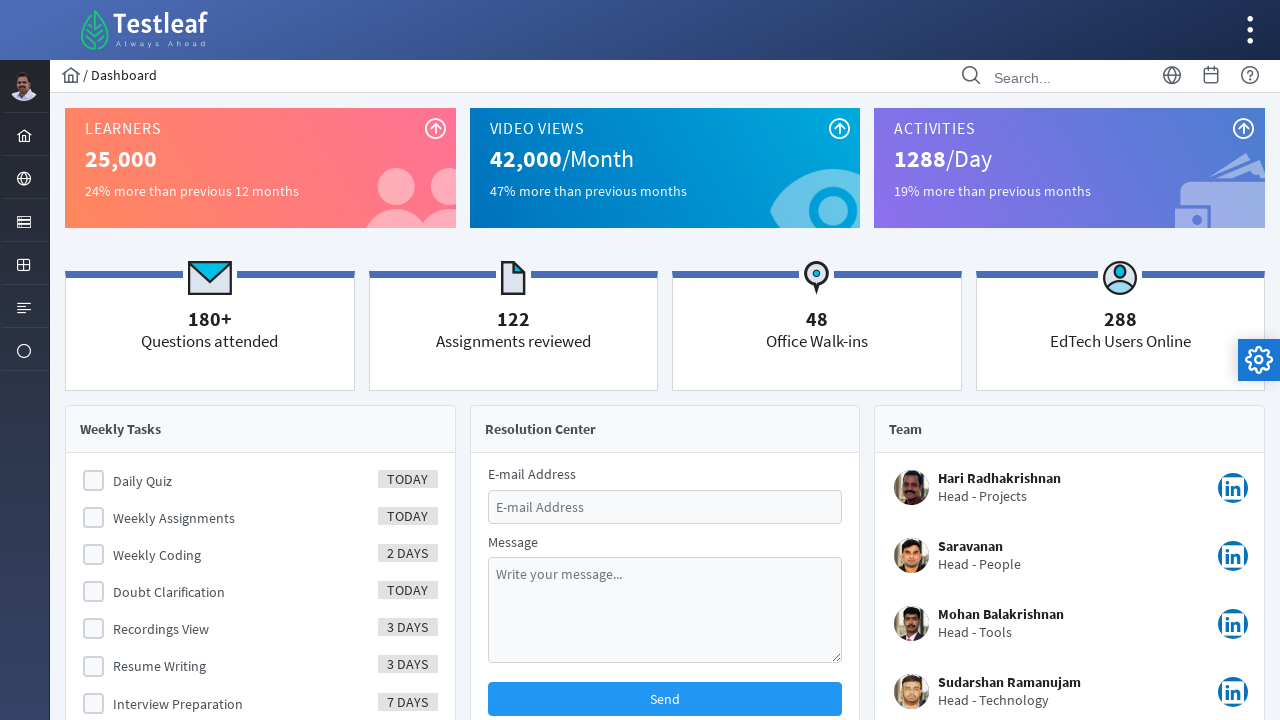

Navigated back to button demonstration page
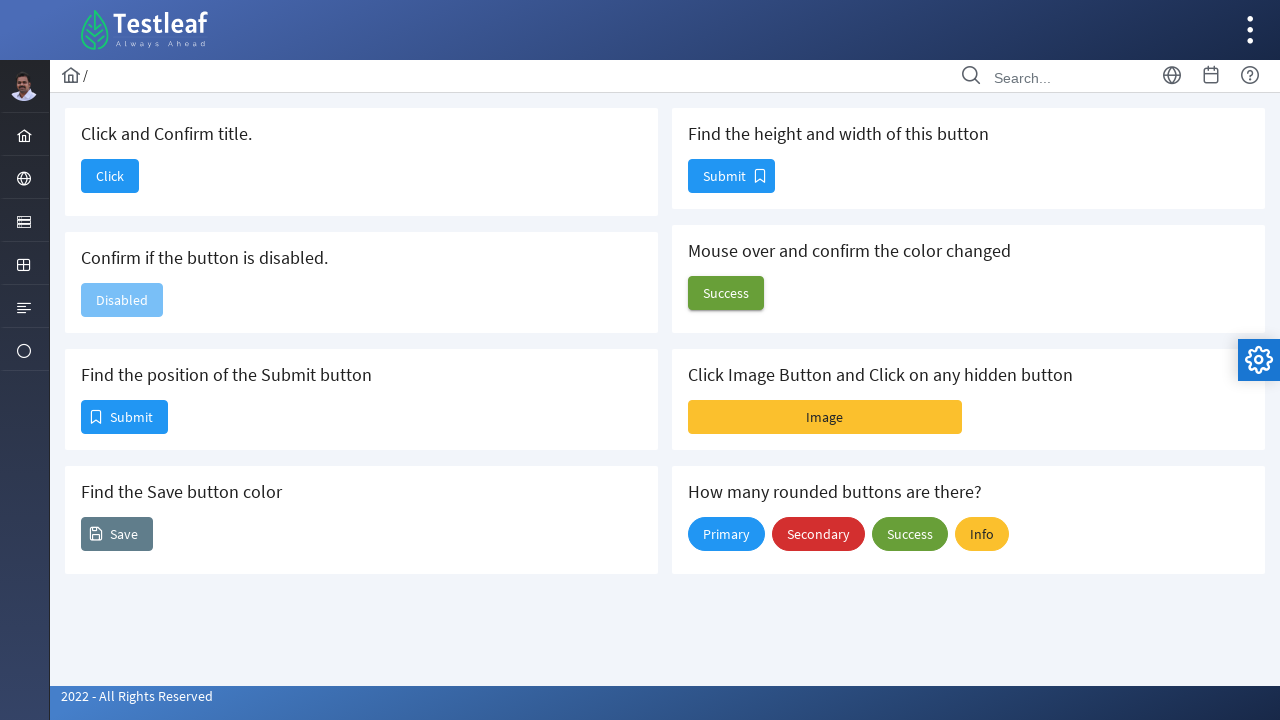

Checked if button is enabled: False
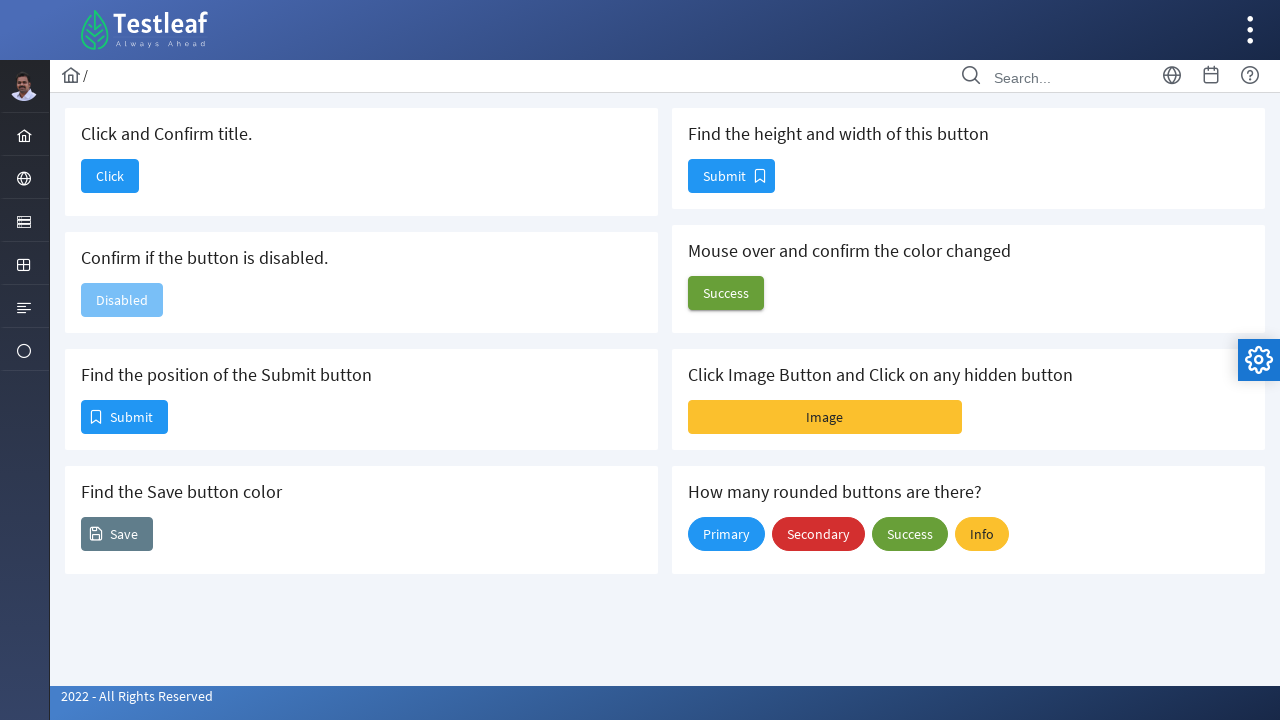

Retrieved submit button position: x=81, y=400
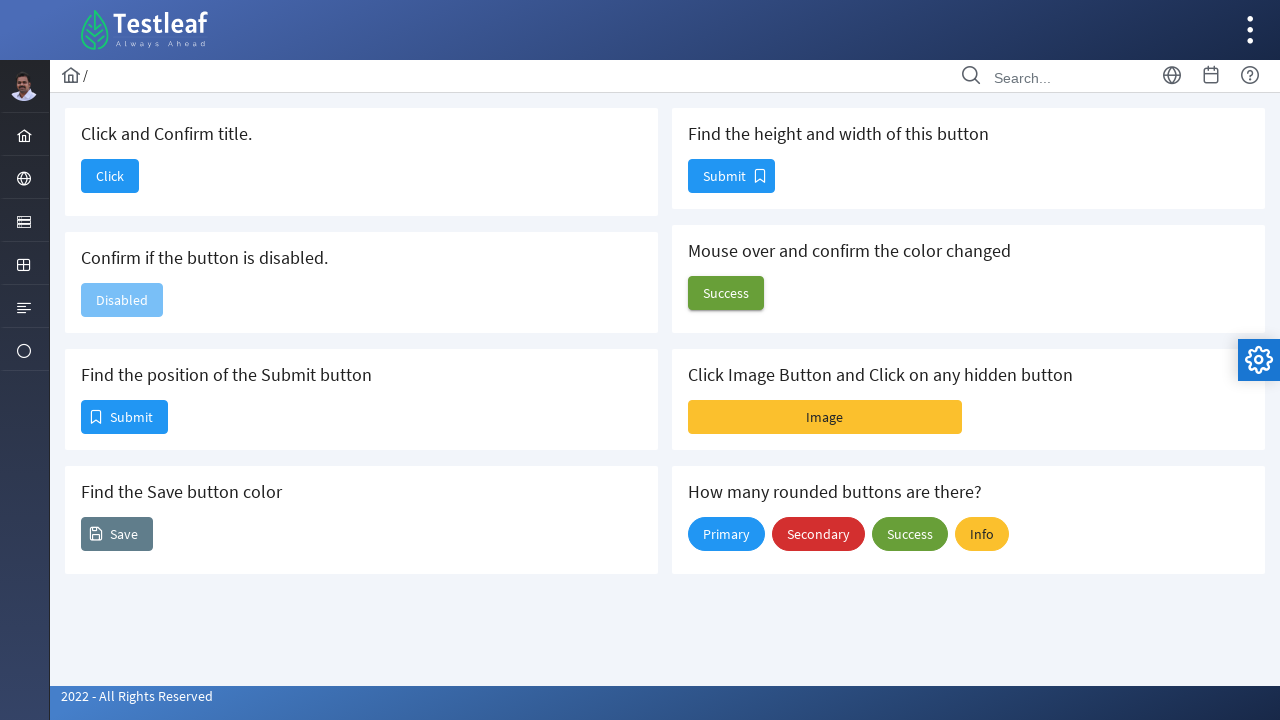

Retrieved save button color: rgb(255, 255, 255)
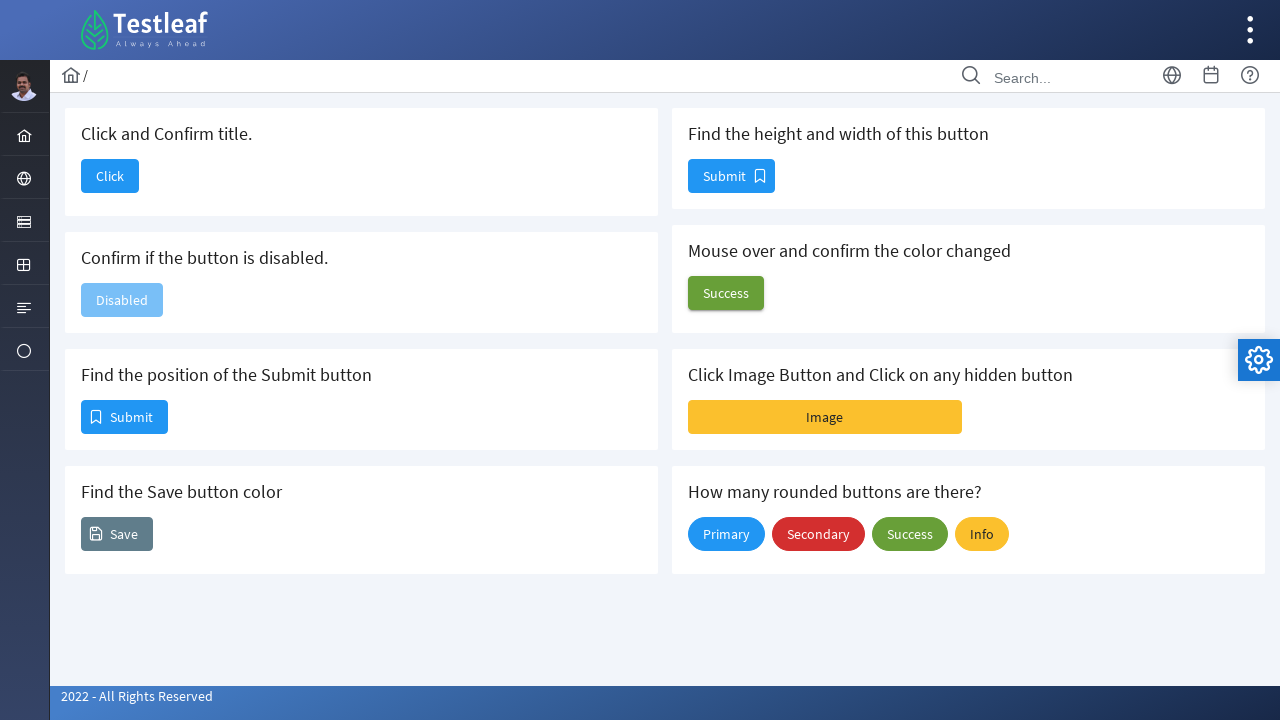

Retrieved submit button size: width=87, height=34
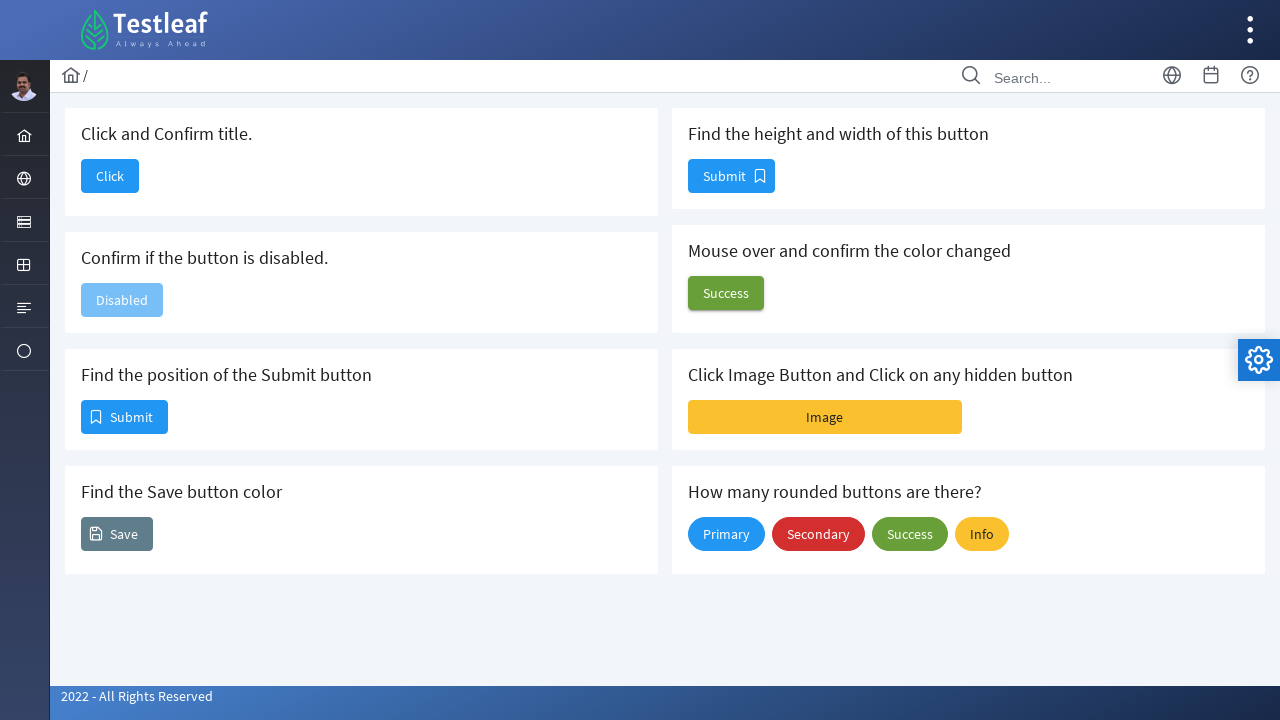

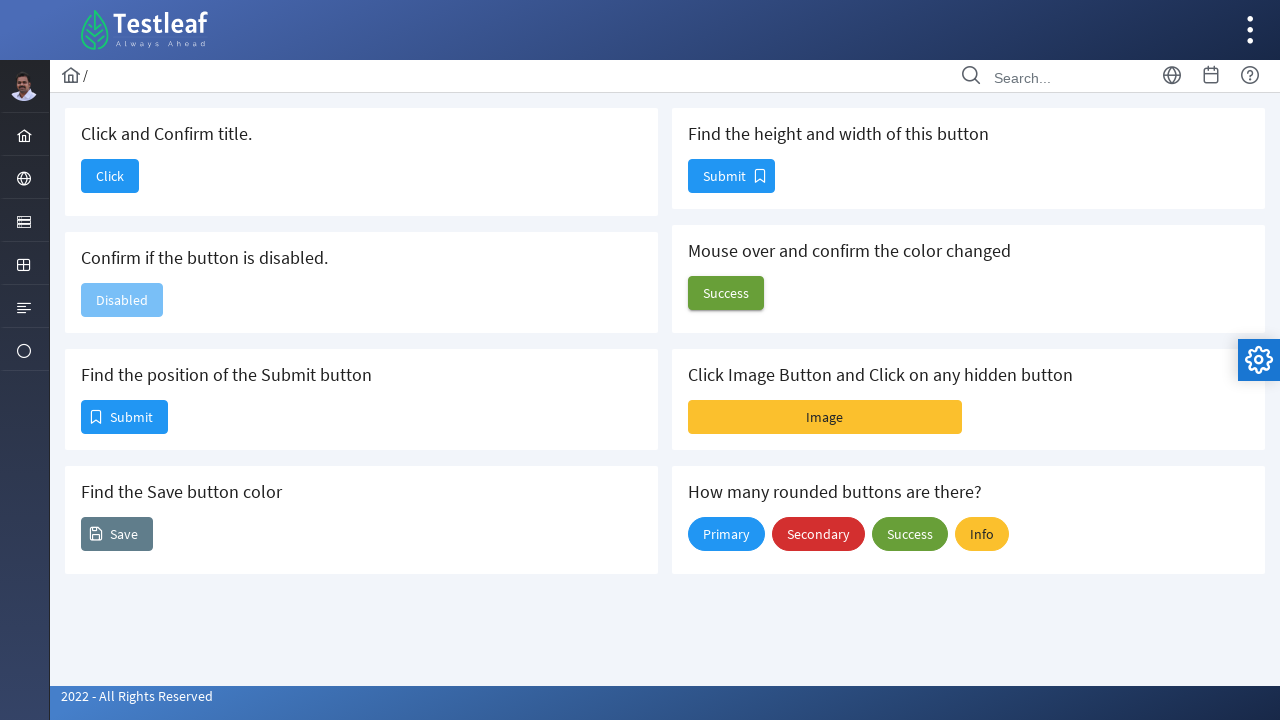